Tests JavaScript prompt alert functionality by clicking a button to trigger a prompt, entering text, and dismissing it

Starting URL: https://the-internet.herokuapp.com/javascript_alerts

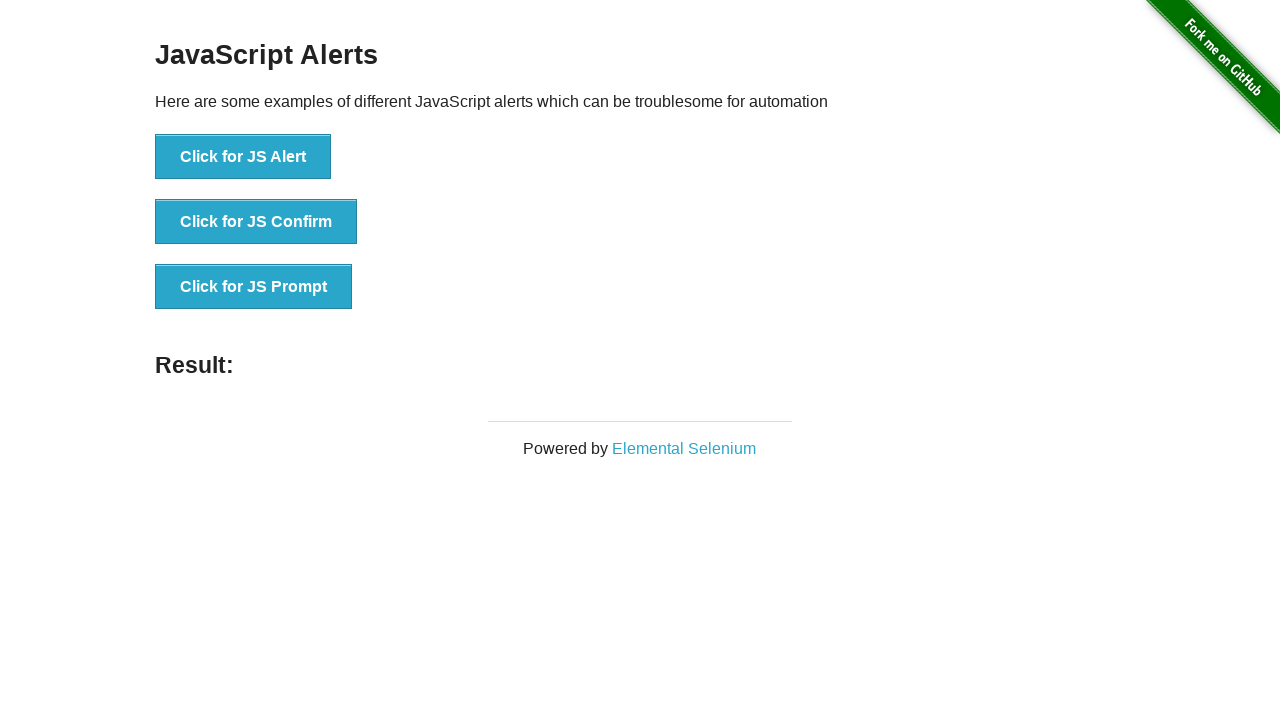

Clicked 'Click for JS Prompt' button to trigger prompt alert at (254, 287) on xpath=//button[normalize-space()='Click for JS Prompt']
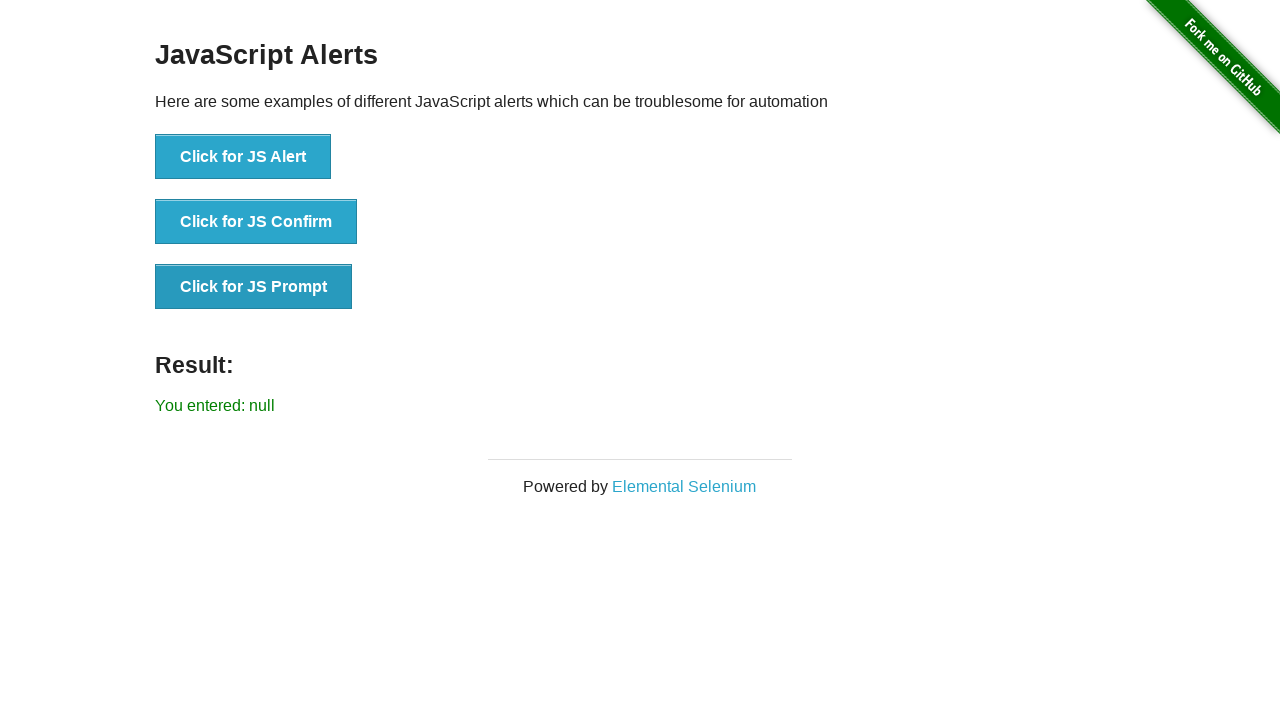

Registered dialog handler to dismiss prompts
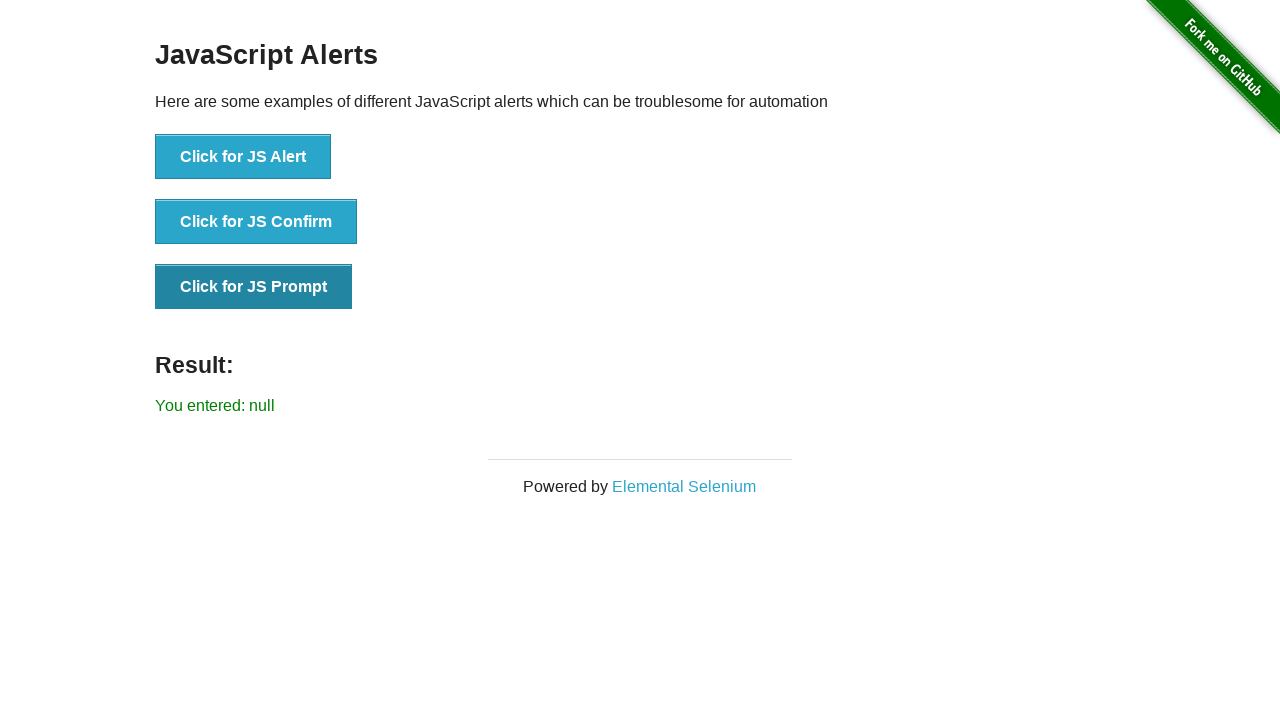

Clicked 'Click for JS Prompt' button again to trigger second prompt at (254, 287) on xpath=//button[normalize-space()='Click for JS Prompt']
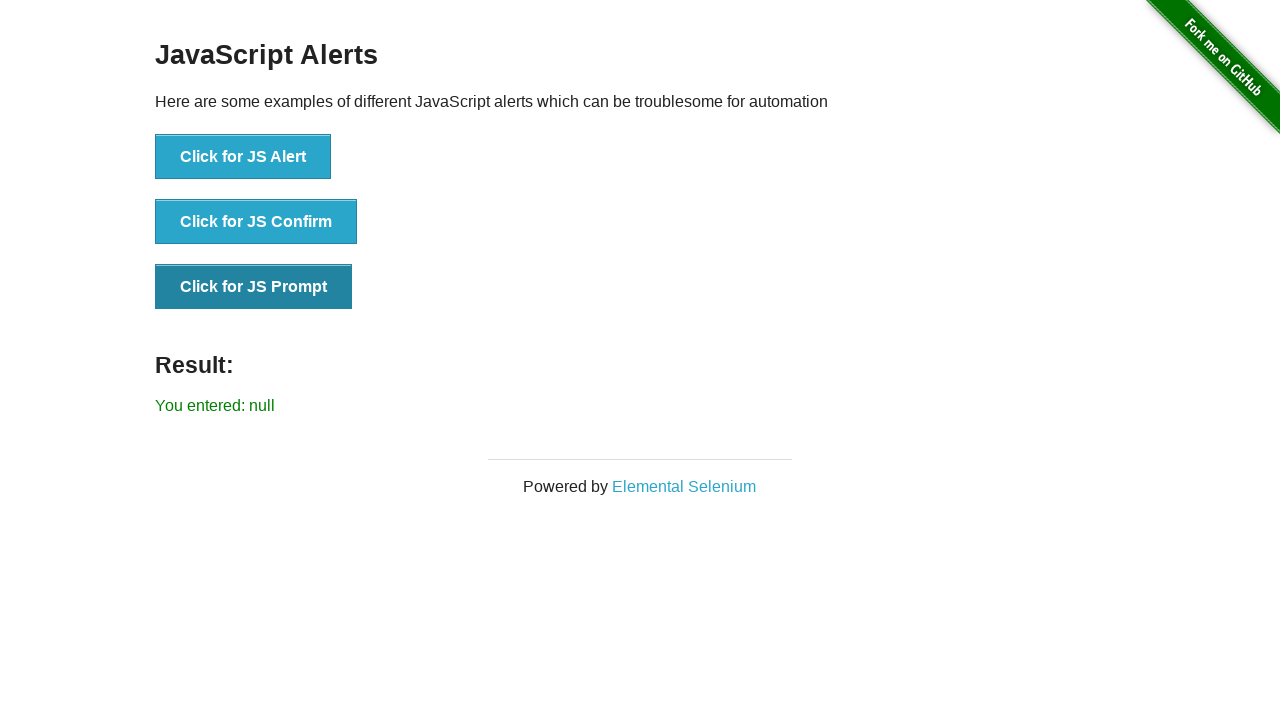

Registered one-time dialog handler to accept prompt with 'Hello' text
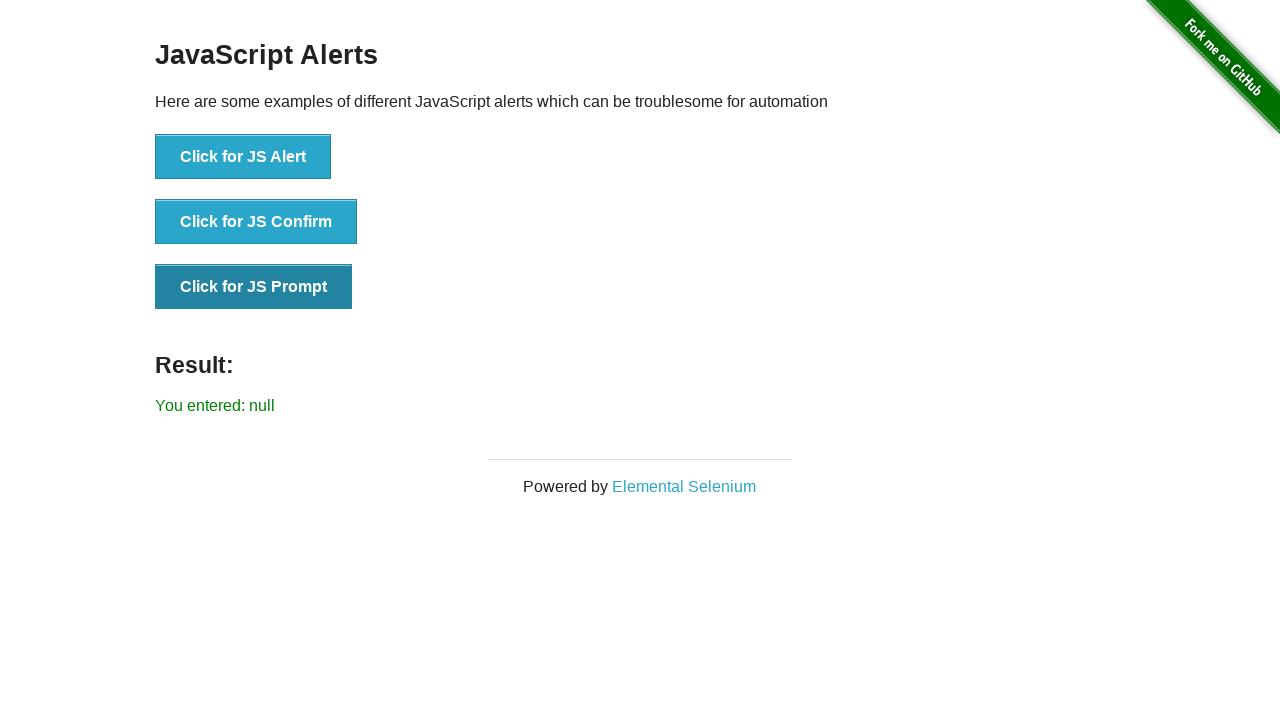

Clicked 'Click for JS Prompt' button to trigger third prompt and enter text at (254, 287) on xpath=//button[normalize-space()='Click for JS Prompt']
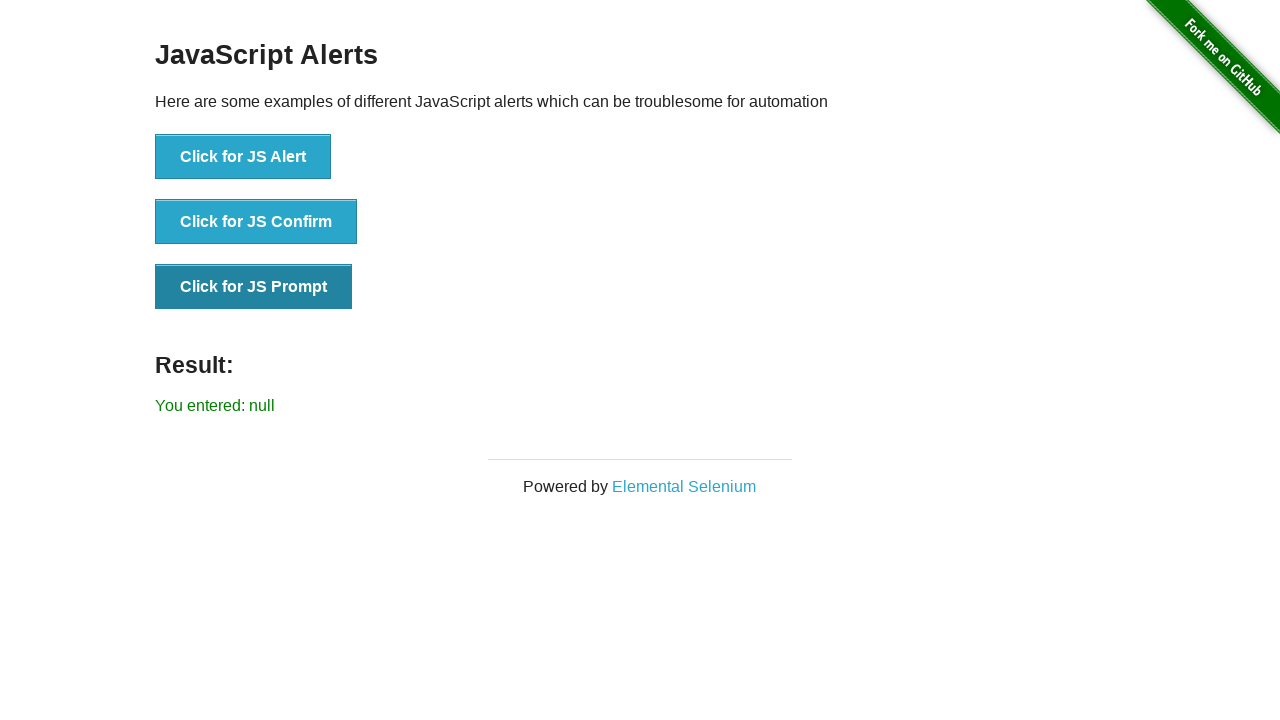

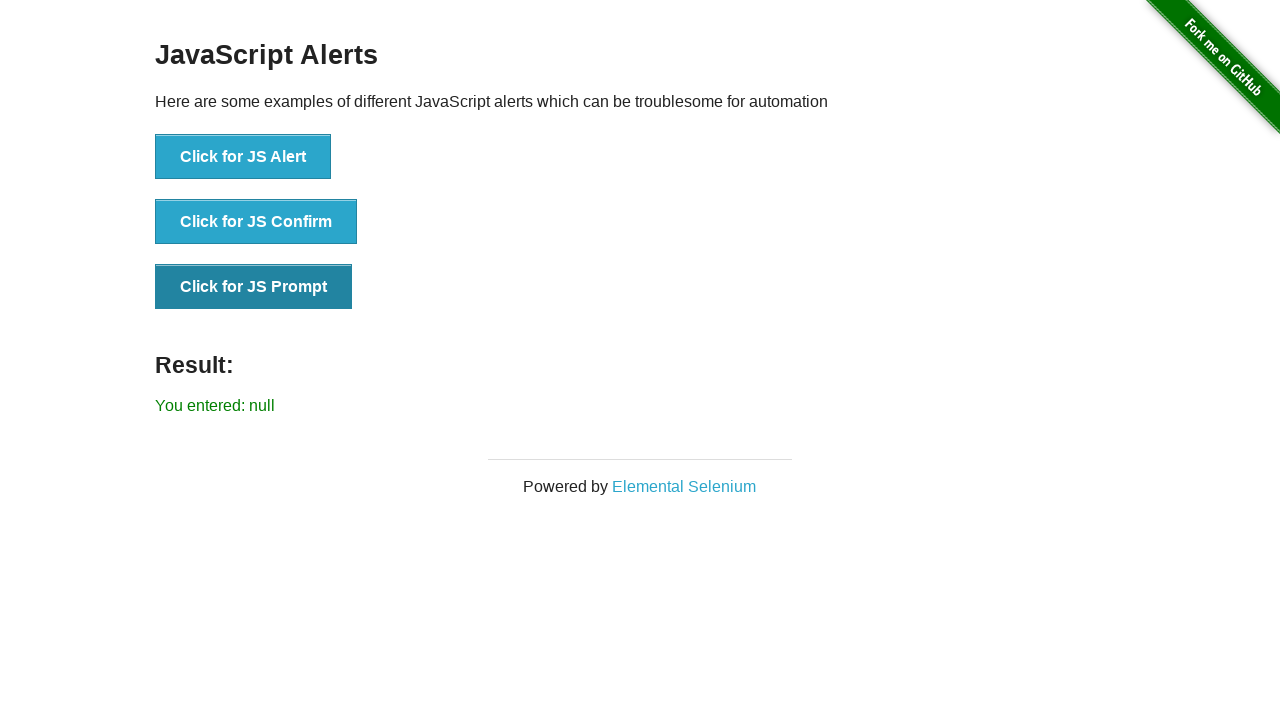